Interacts with radio buttons on a form by locating browser options and selecting the Opera radio button

Starting URL: https://selenium08.blogspot.com/2019/07/check-box-and-radio-buttons.html

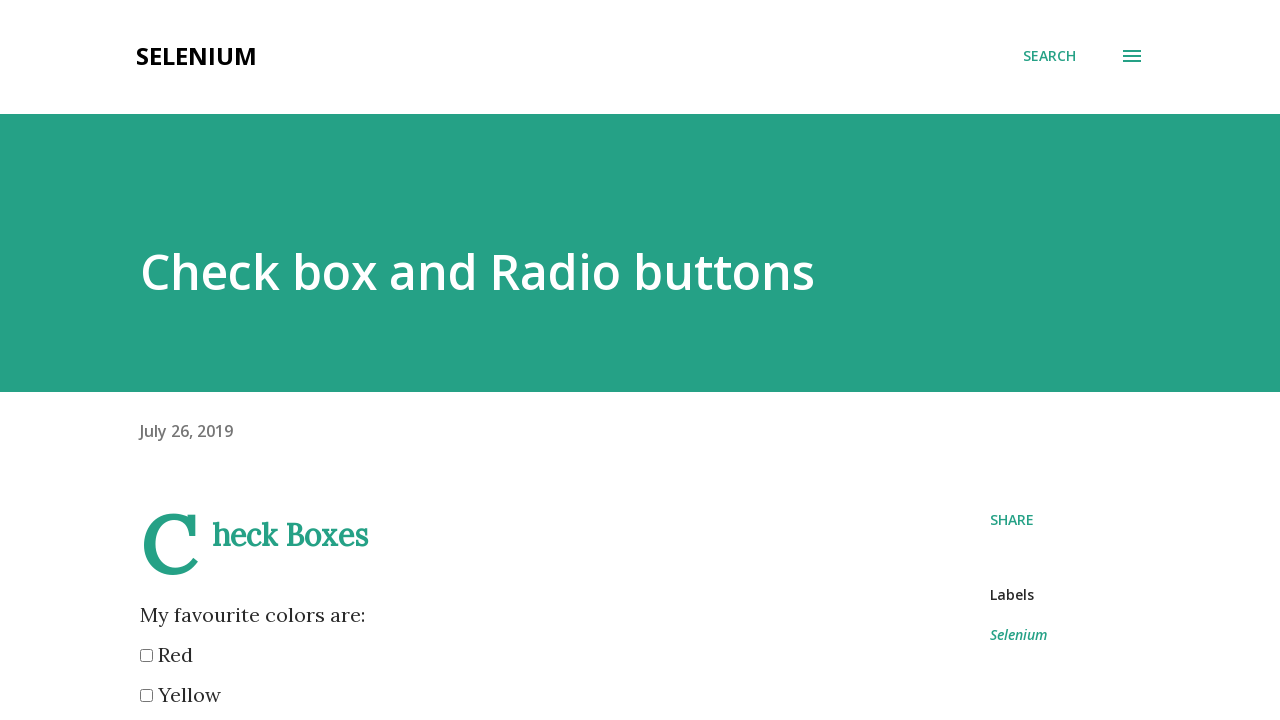

Located all radio buttons with name='browser'
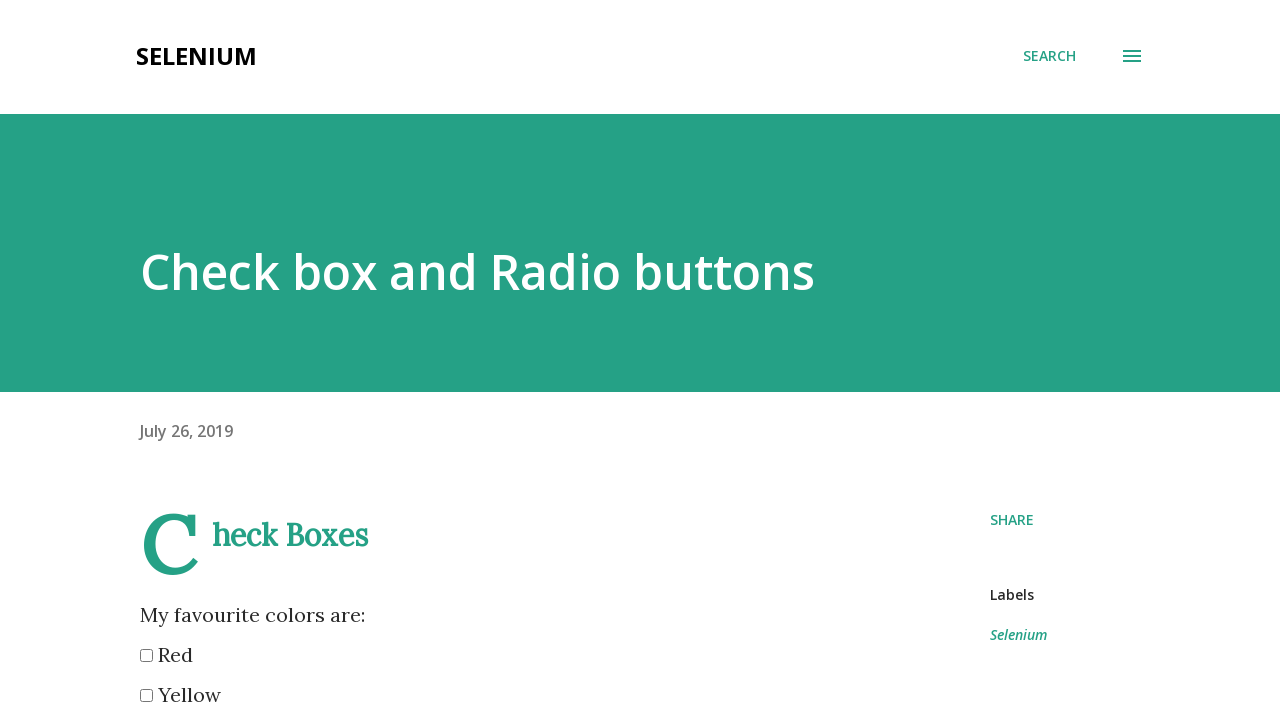

Counted radio buttons: 3 total
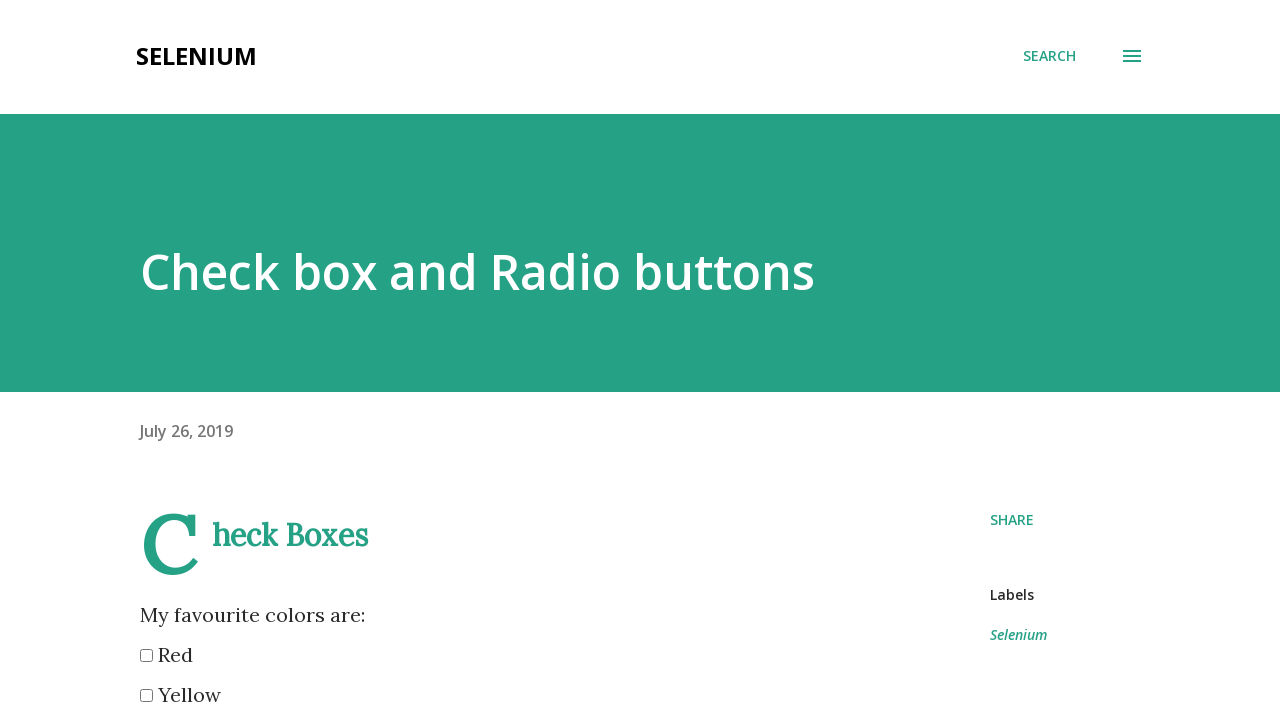

Retrieved browser option 1: IE
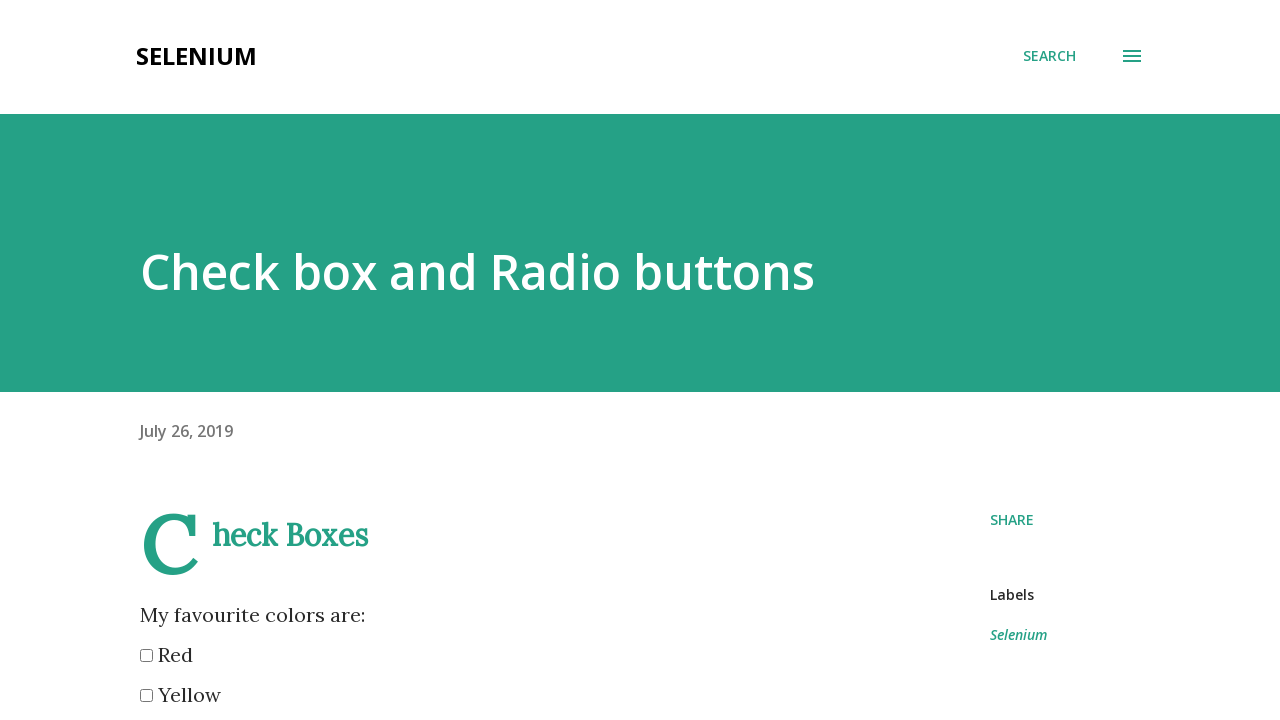

Retrieved browser option 2: Mozilla
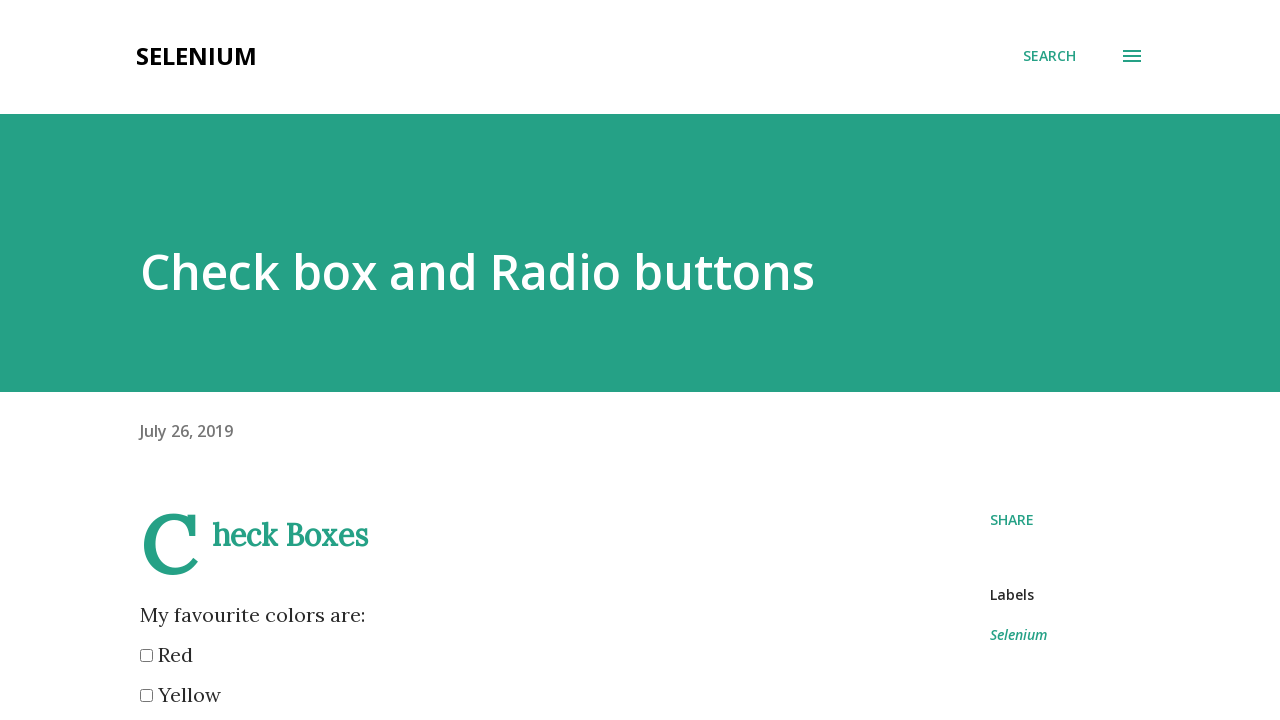

Retrieved browser option 3: Opera
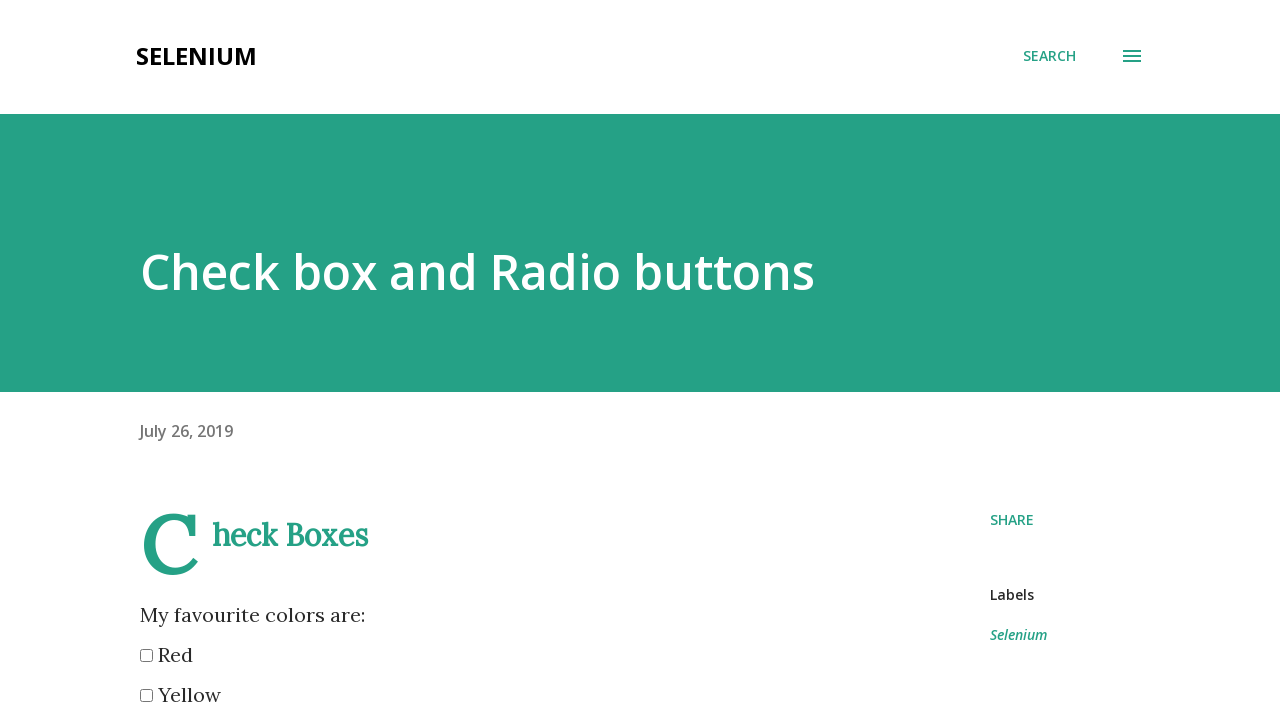

Starting forEach loop to display browser options
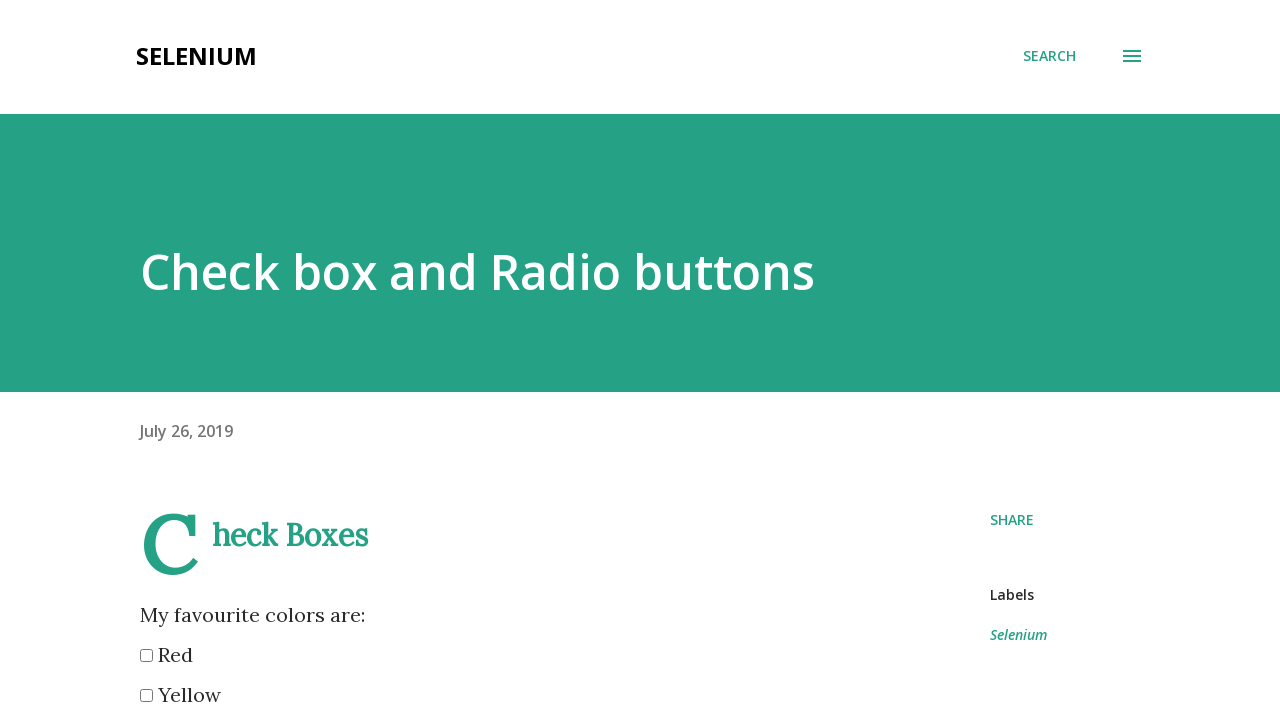

Retrieved browser option via all(): IE
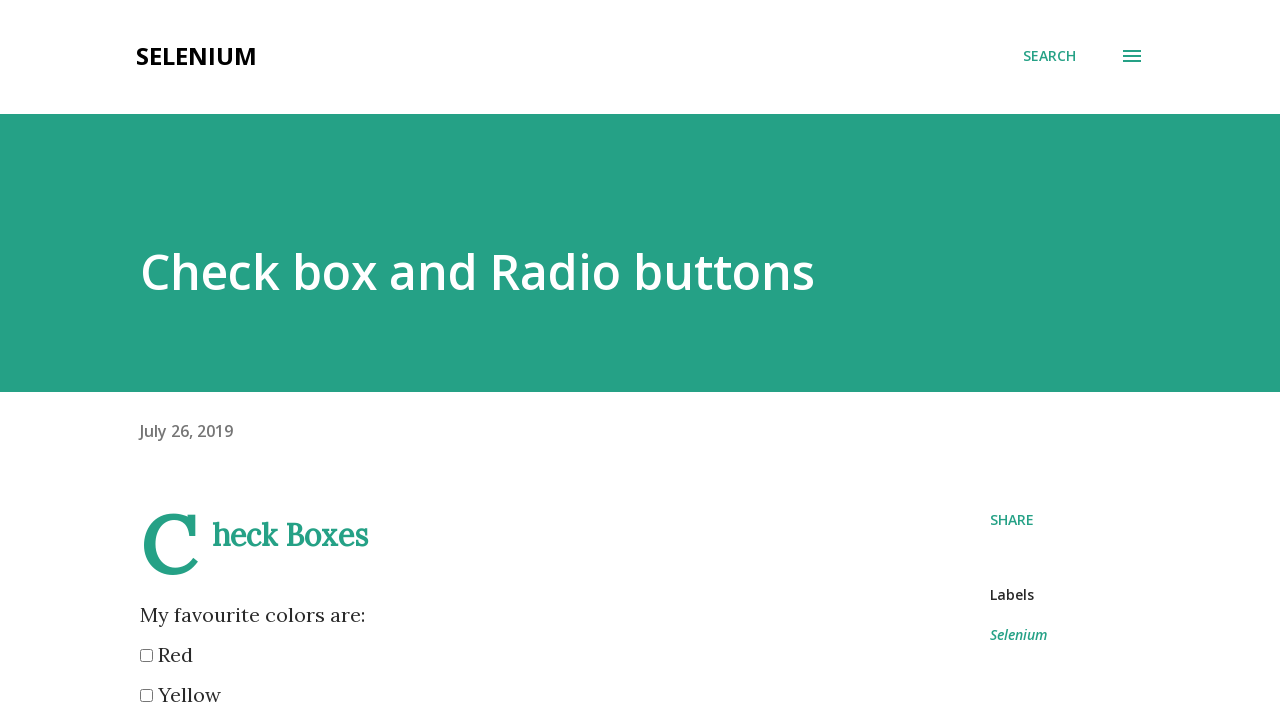

Retrieved browser option via all(): Mozilla
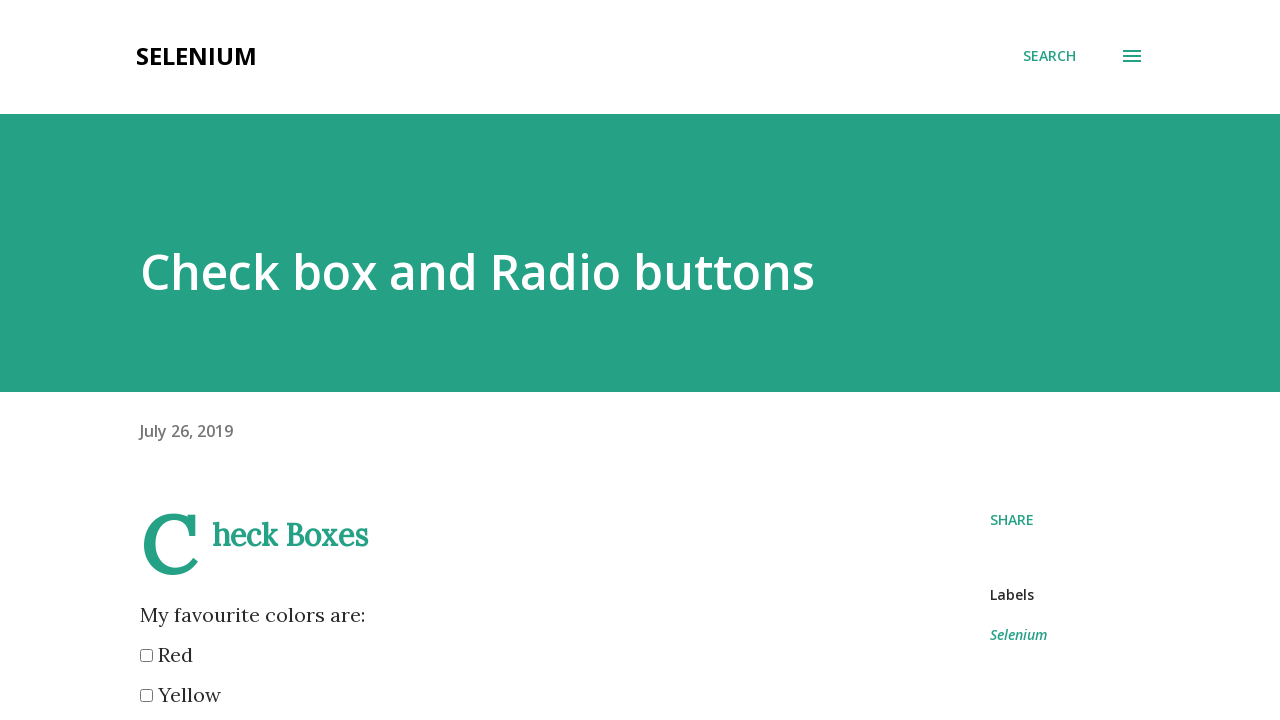

Retrieved browser option via all(): Opera
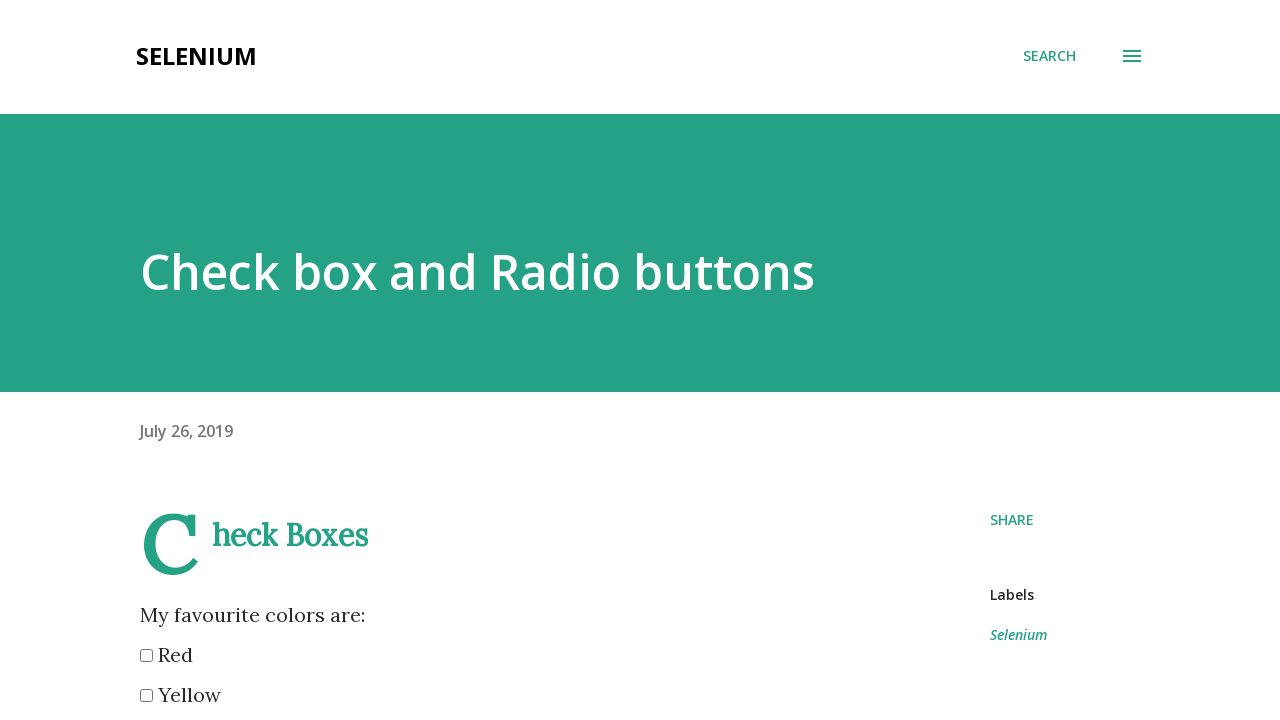

Found and clicked Opera radio button at (146, 360) on input[name='browser'] >> nth=2
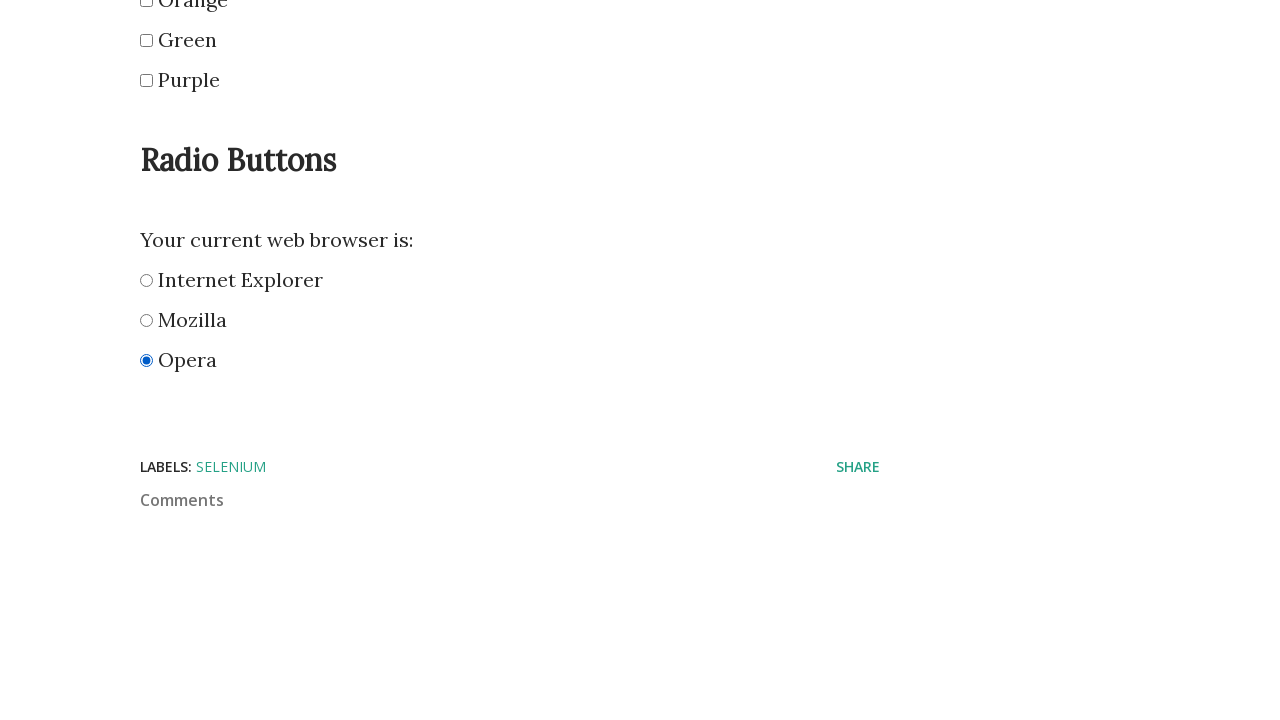

Waited 2 seconds to observe result after selecting Opera
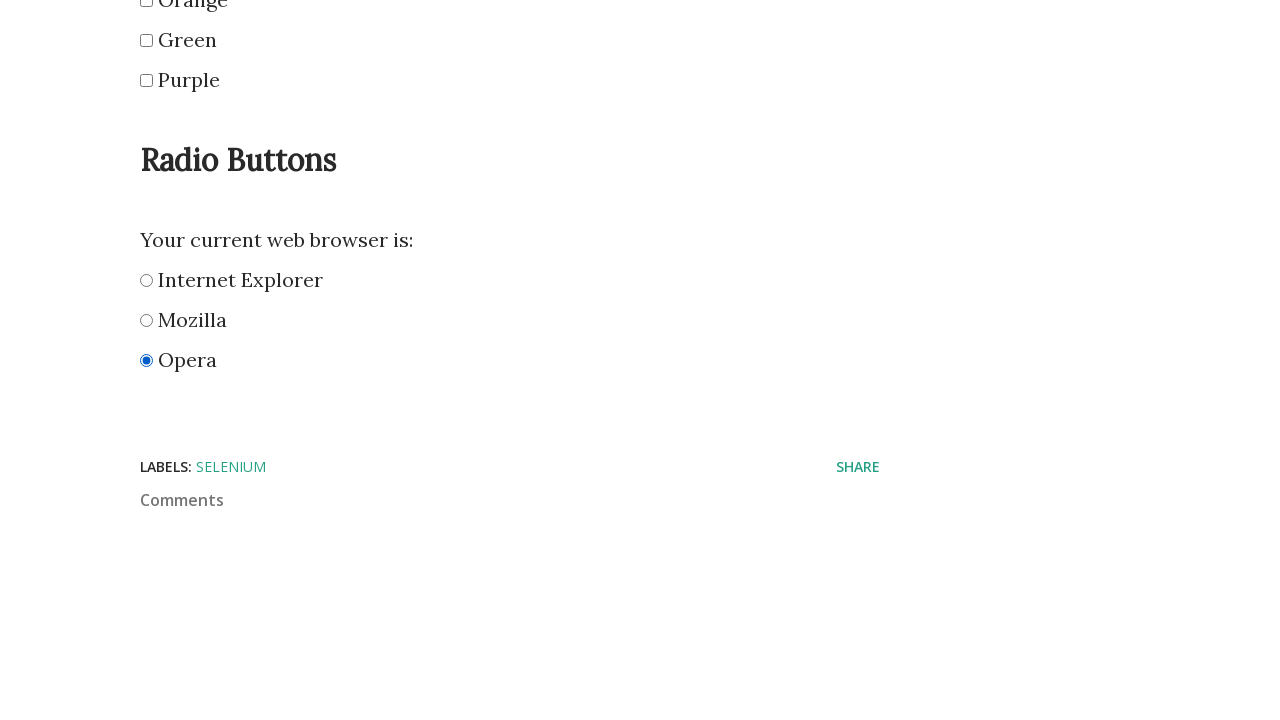

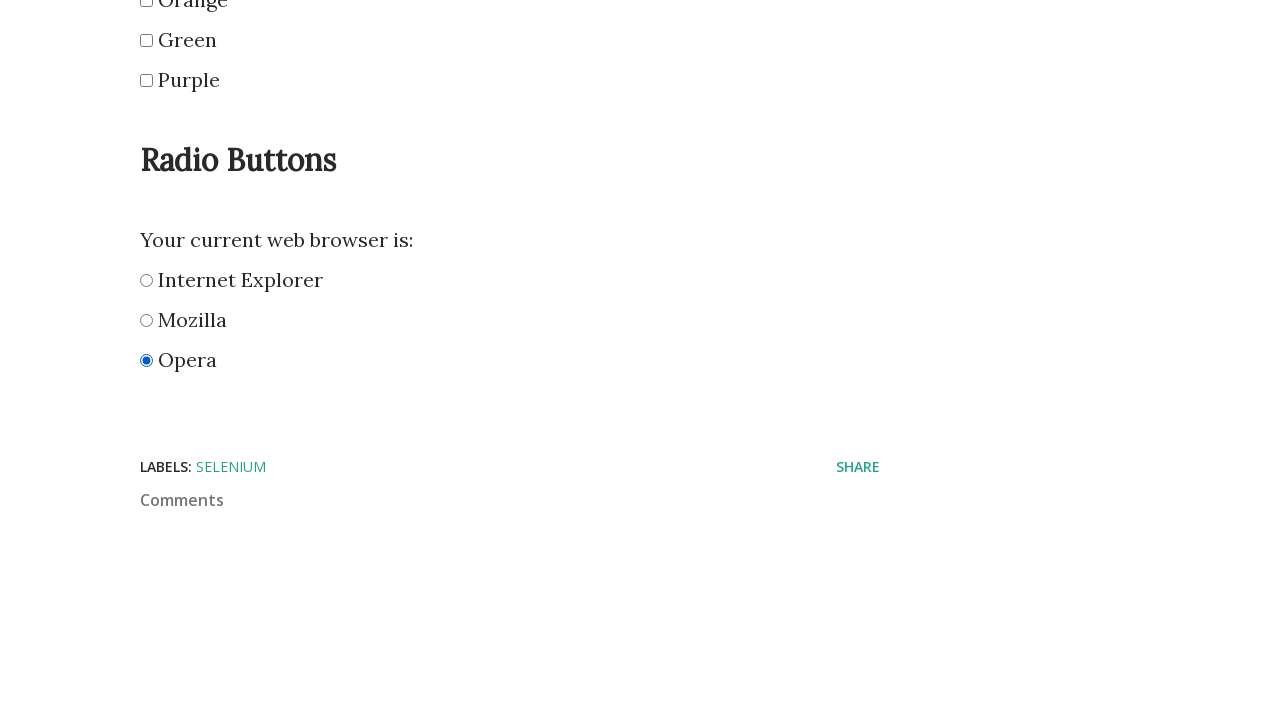